Tests that pressing Arrow Up on a fractional number rounds up to the next integer

Starting URL: https://the-internet.herokuapp.com/inputs

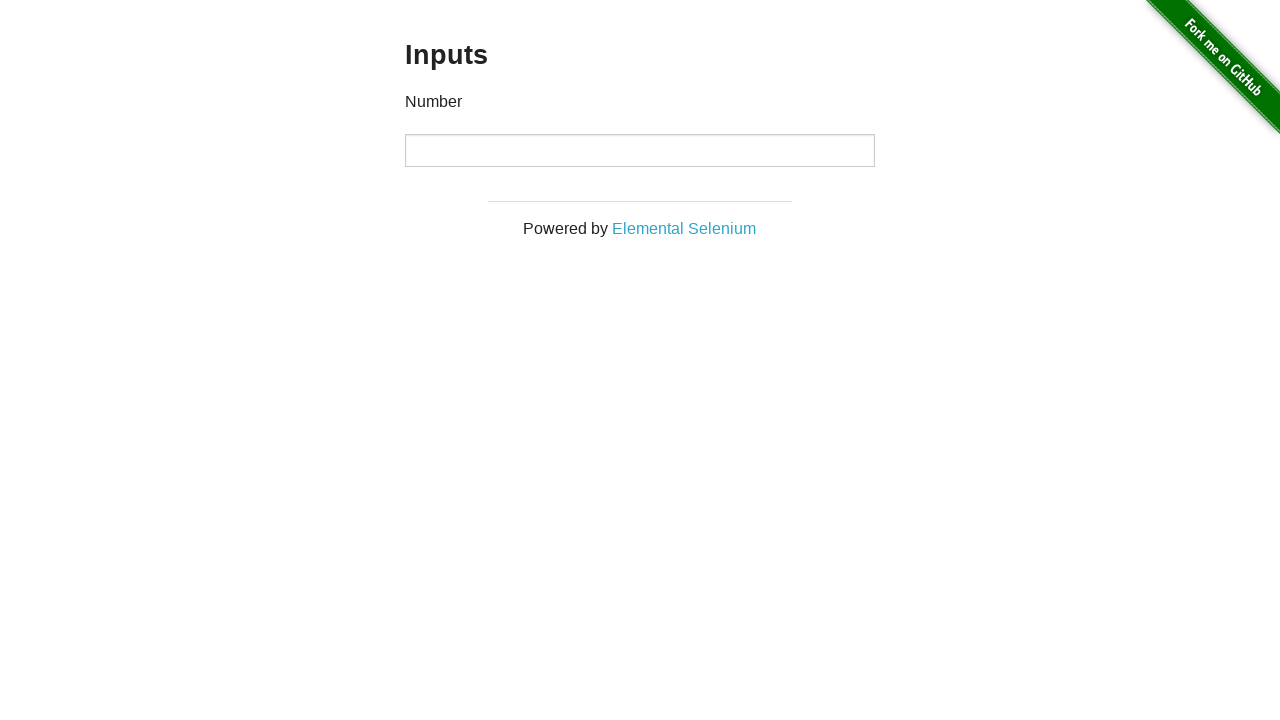

Filled input field with fractional number '1.23' on input
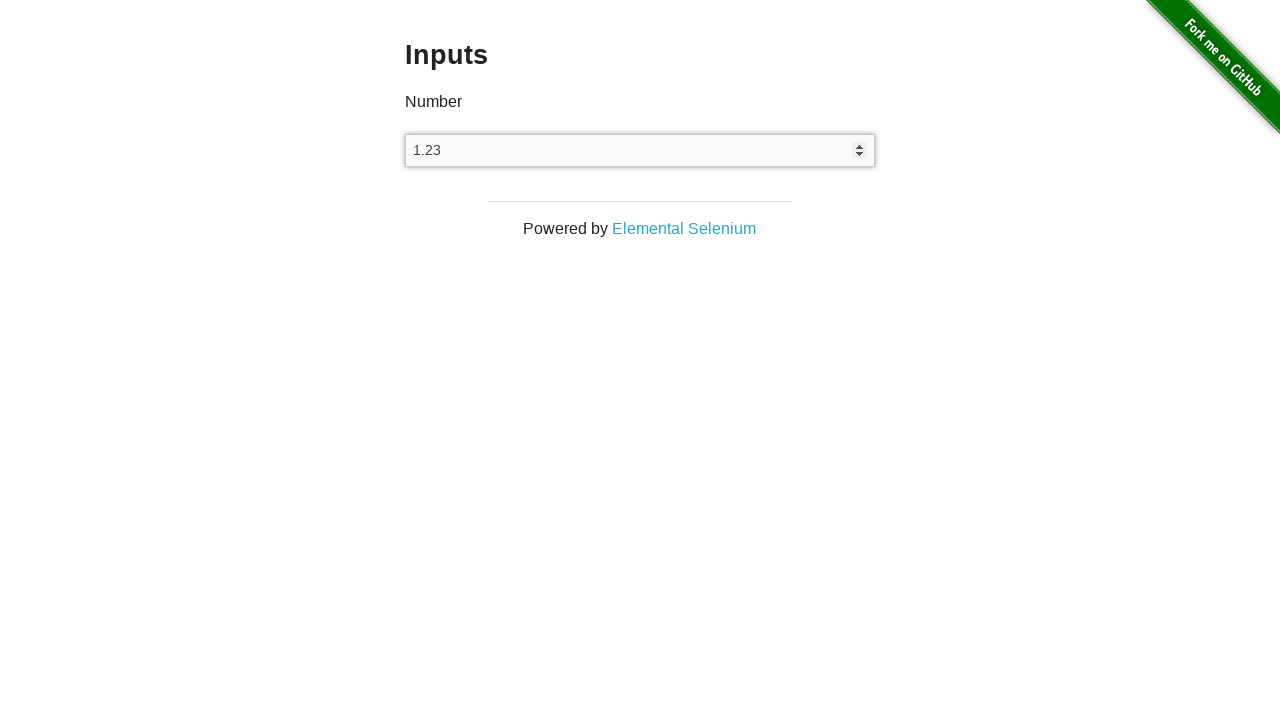

Pressed Arrow Up key on input field to increment number on input
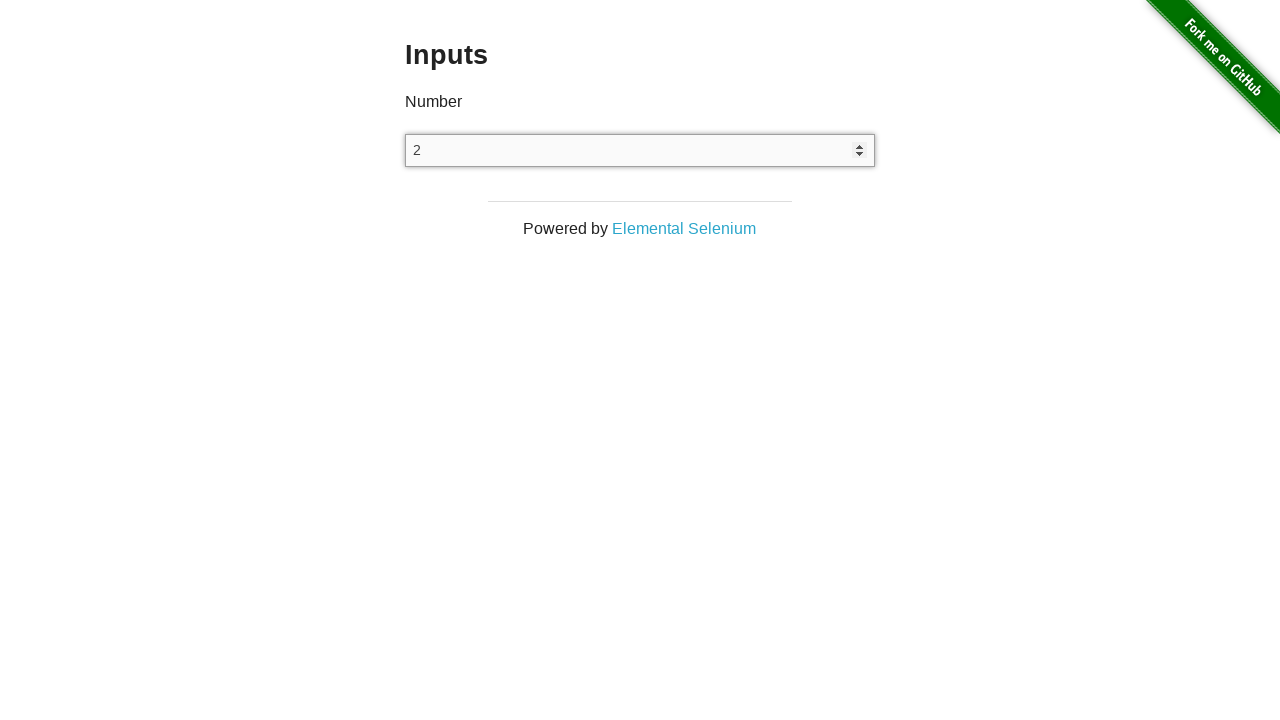

Retrieved input value after Arrow Up press
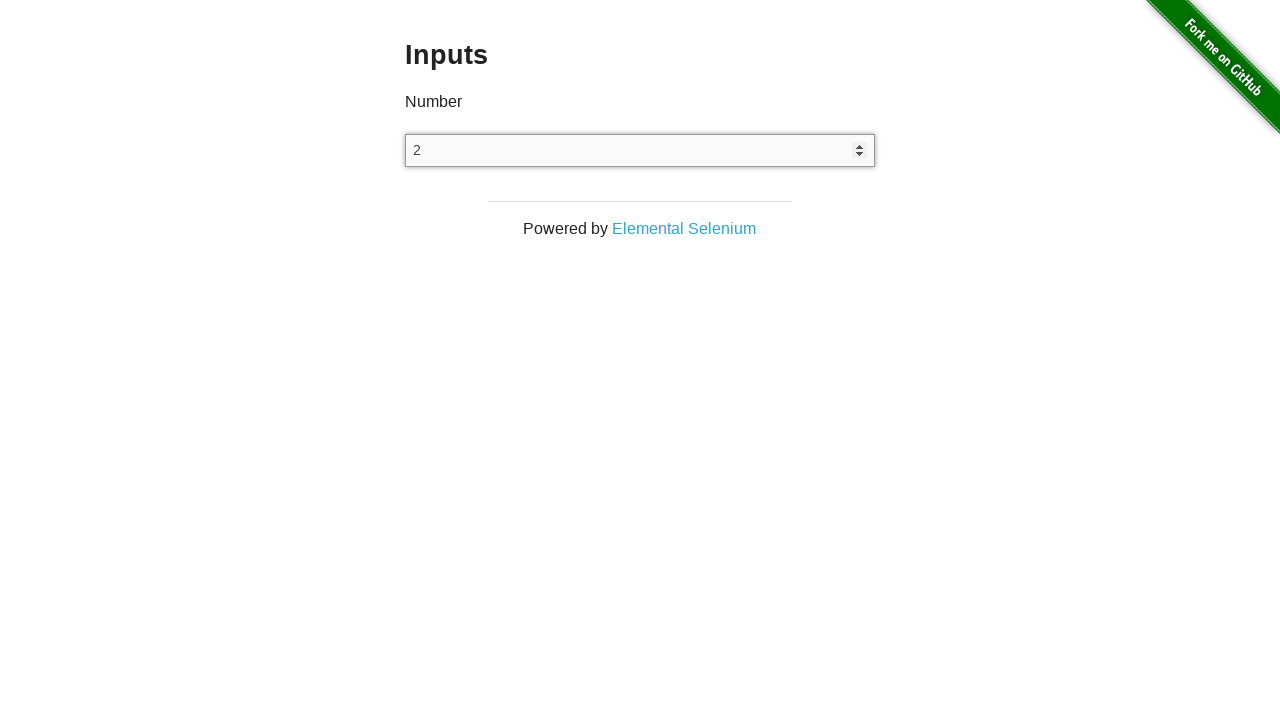

Verified that fractional number '1.23' rounded up to integer '2'
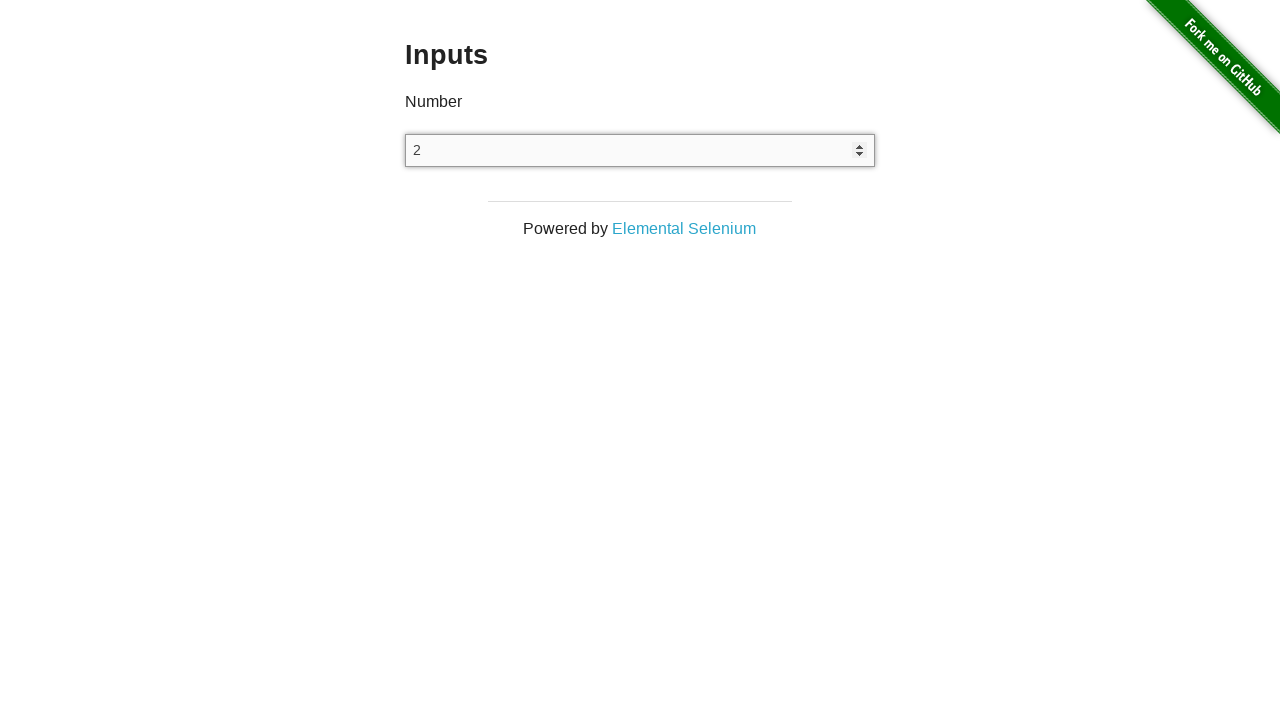

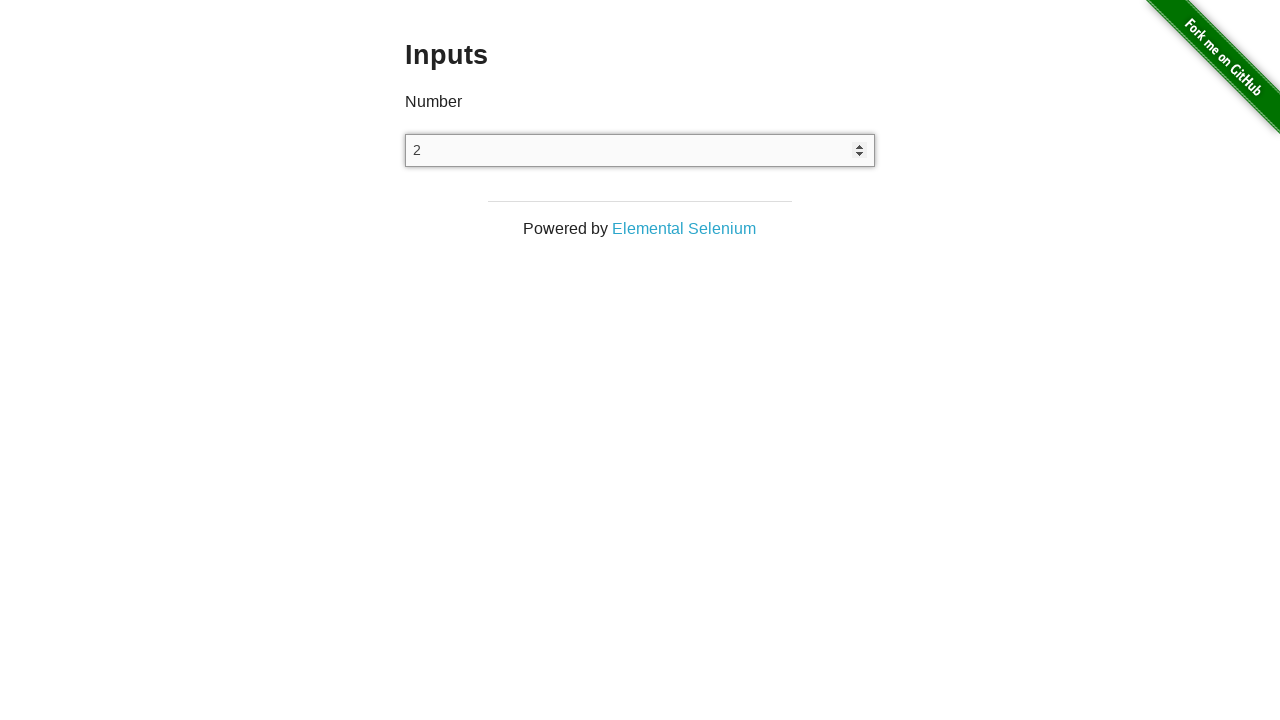